Tests the checkout flow on DemoBlaze e-commerce demo site by clicking the place order button, filling in customer and payment details in the modal, and submitting the order.

Starting URL: https://www.demoblaze.com/cart.html

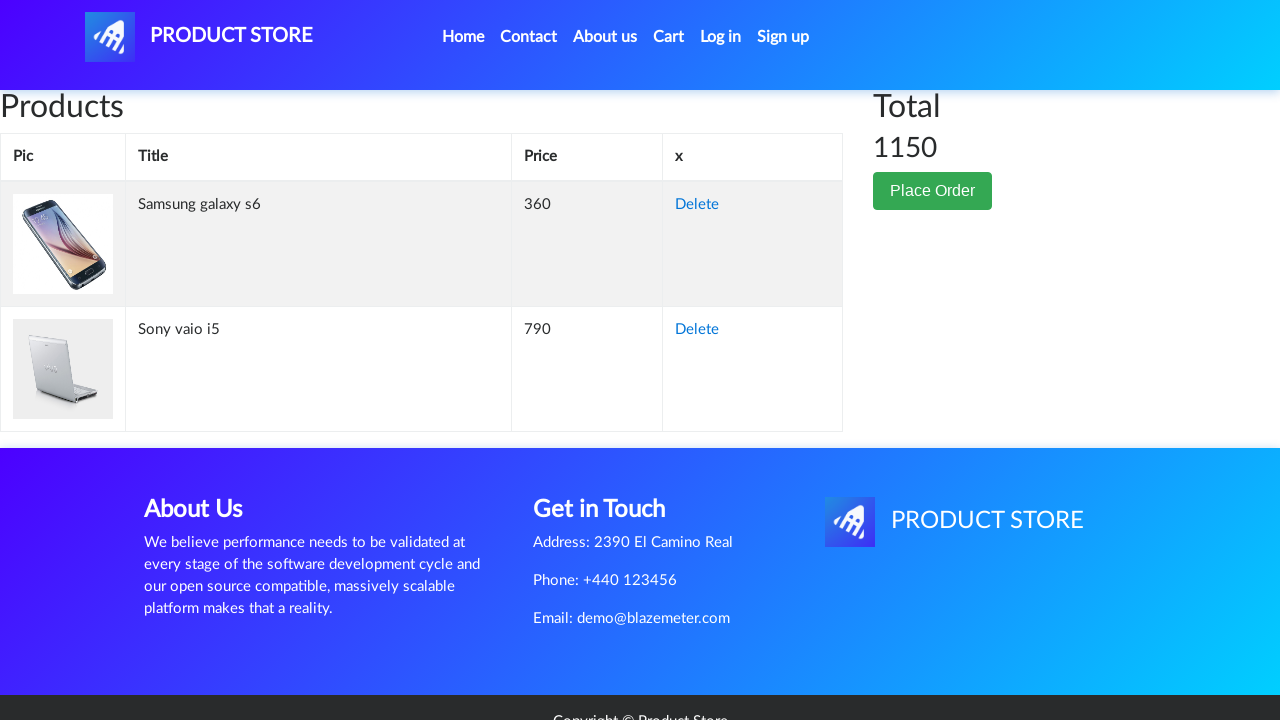

Waited for page to load with networkidle state
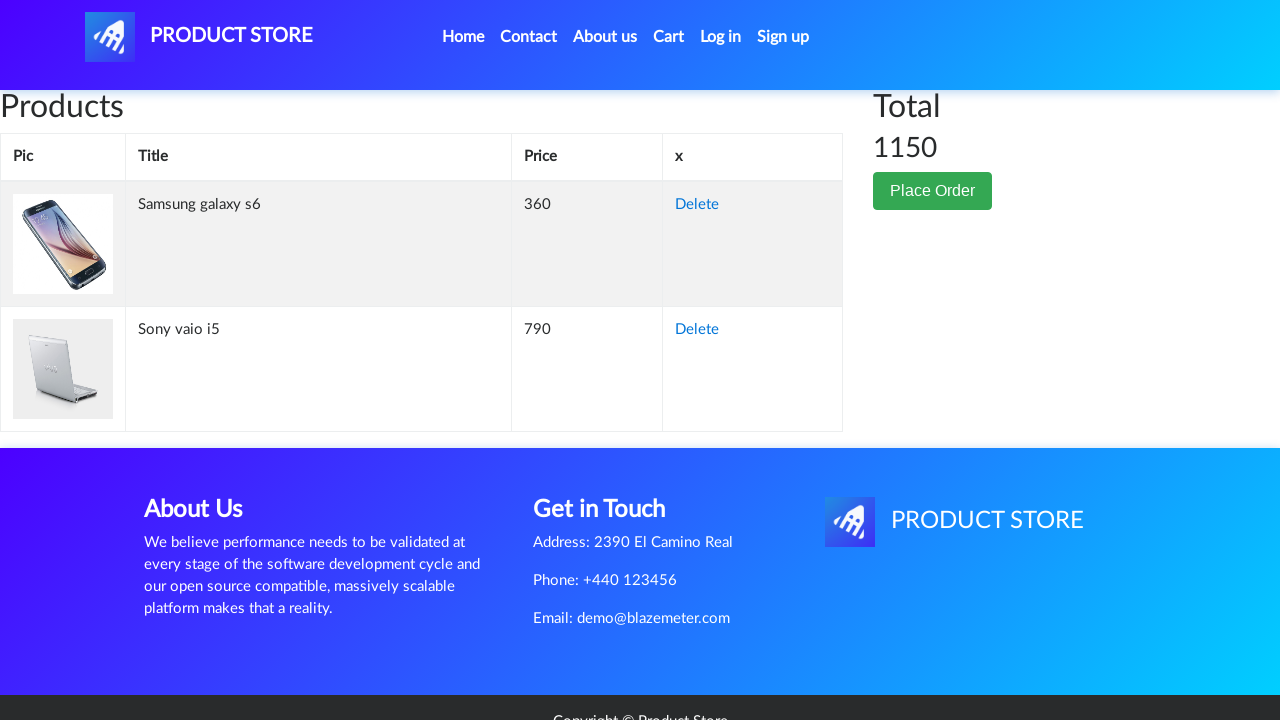

Clicked the Place Order button at (933, 191) on xpath=//*[@id='page-wrapper']/div/div[2]/button
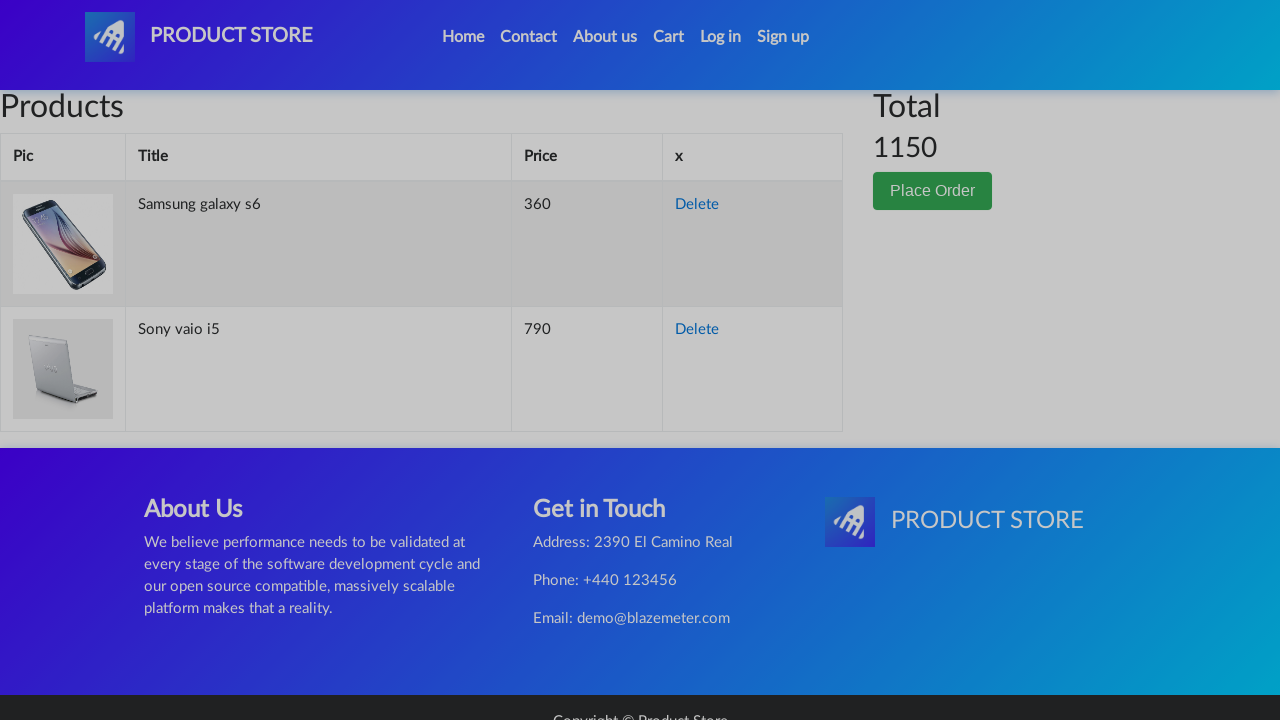

Order modal appeared with customer name field visible
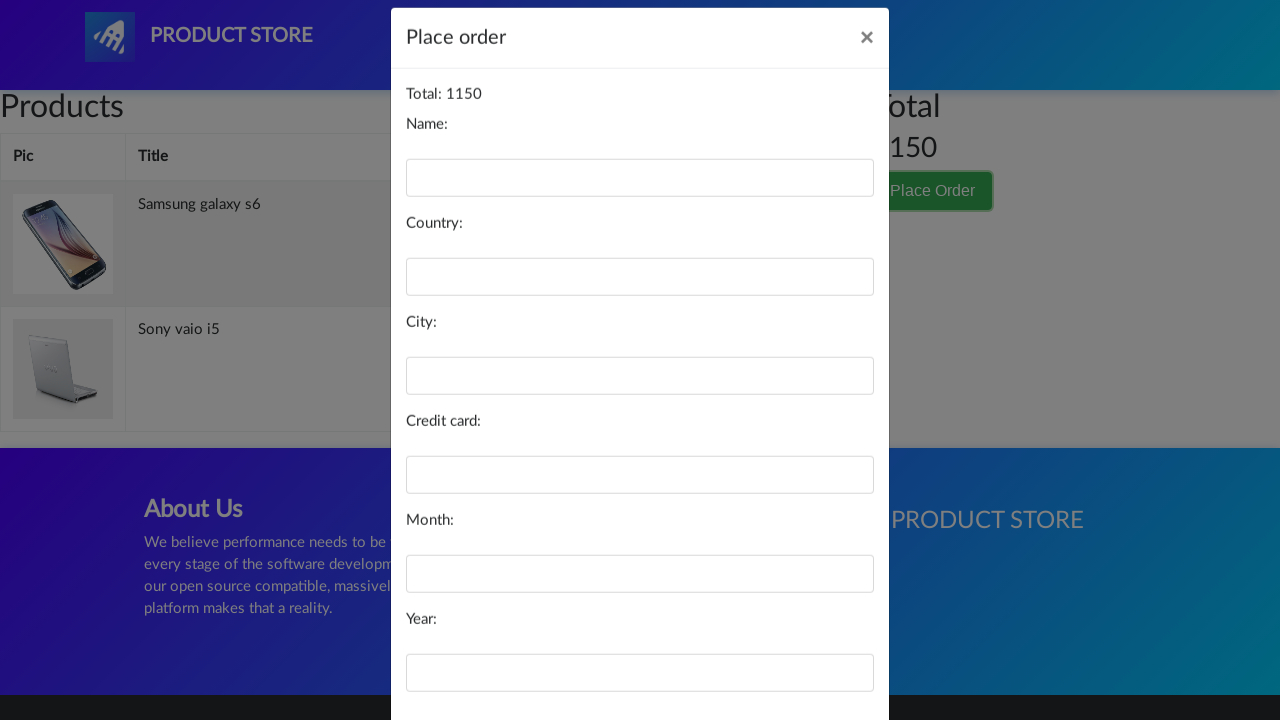

Filled in customer name: Maria Garcia on #name
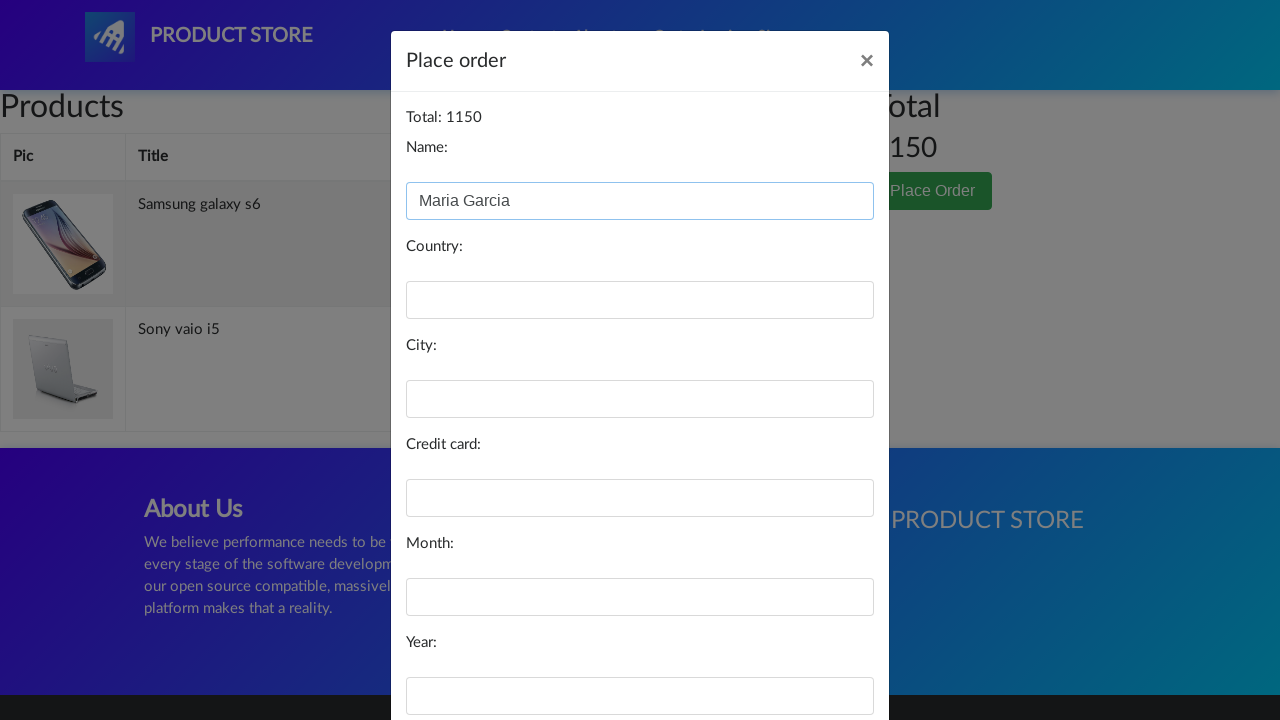

Filled in country: Spain on #country
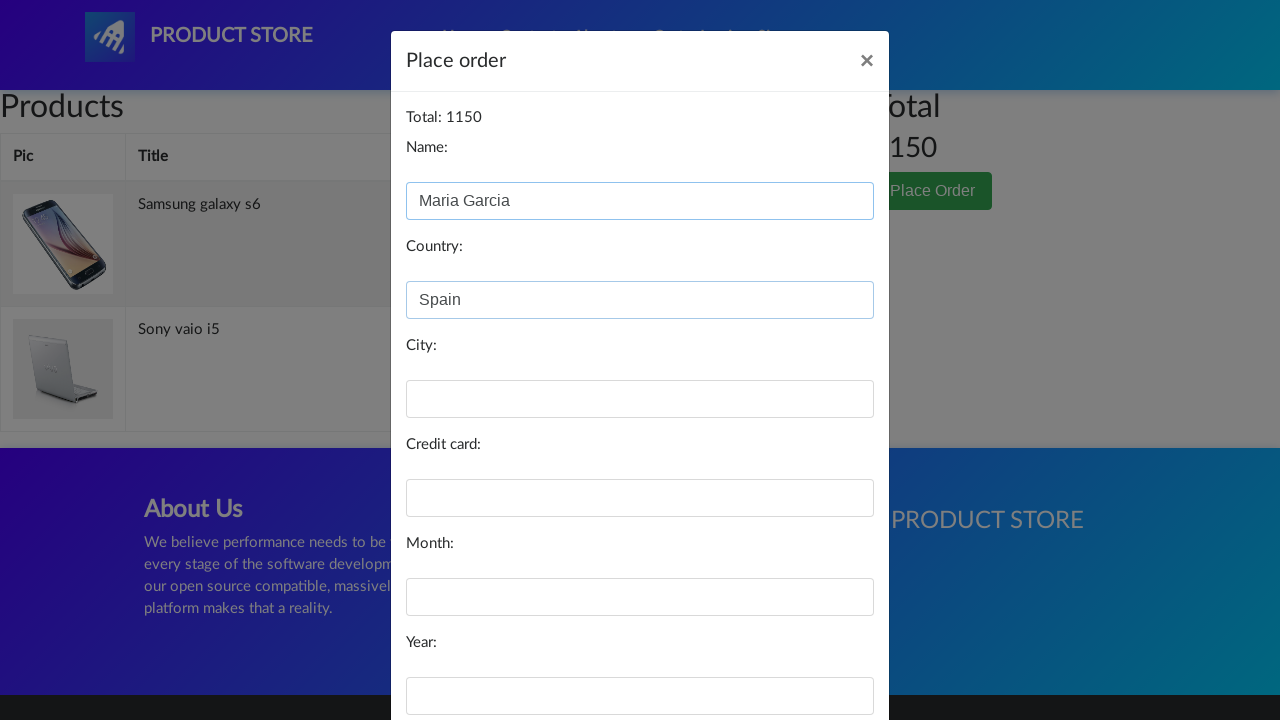

Filled in city: Barcelona on #city
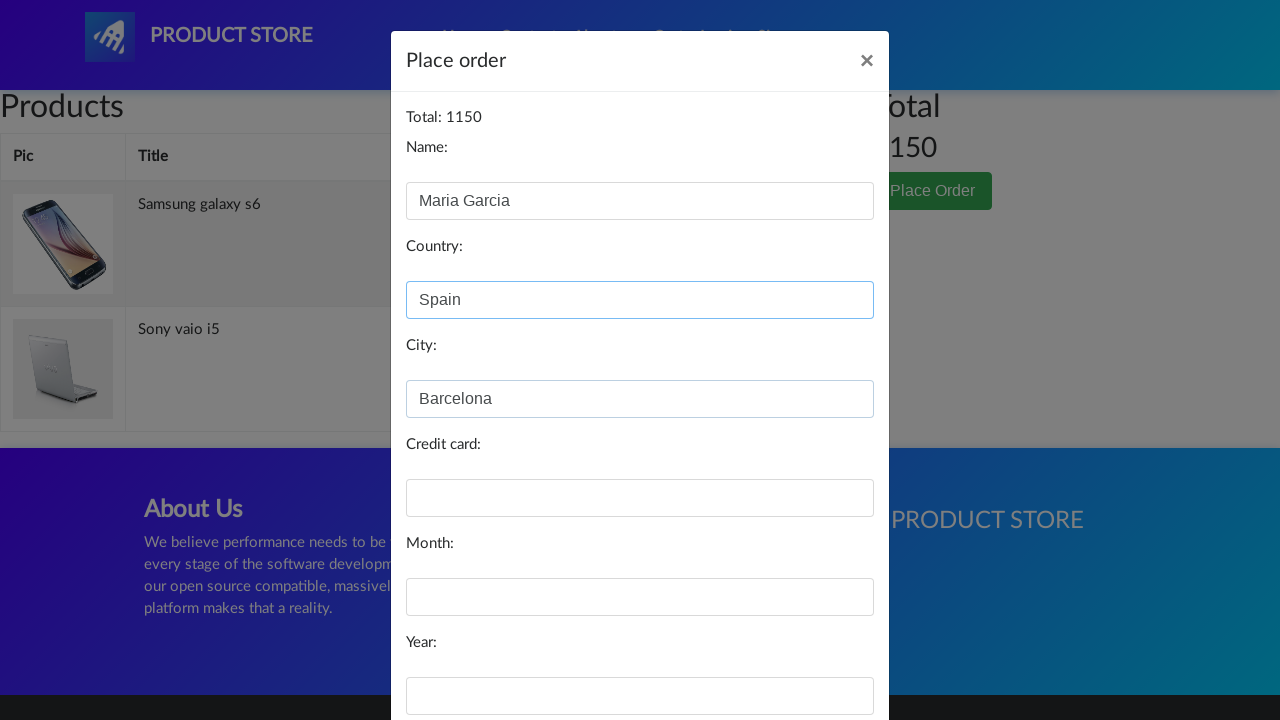

Filled in card number: 4532891234567890 on #card
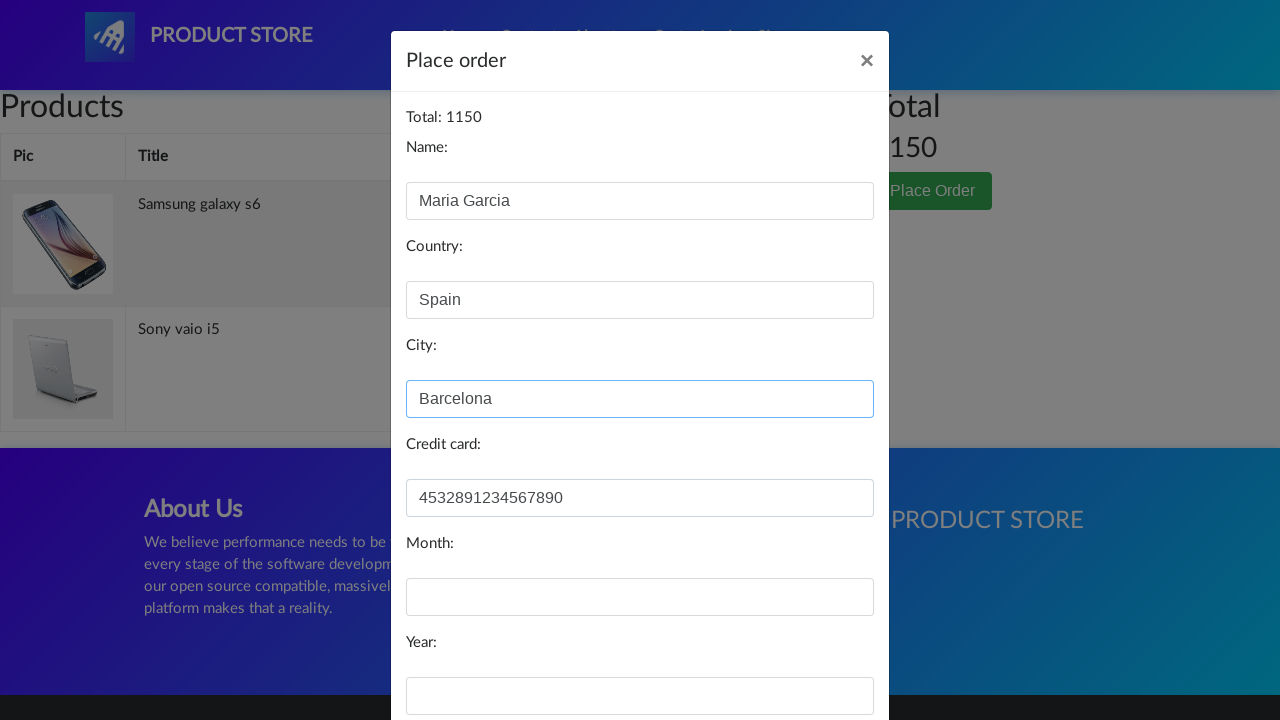

Filled in expiration month: September on #month
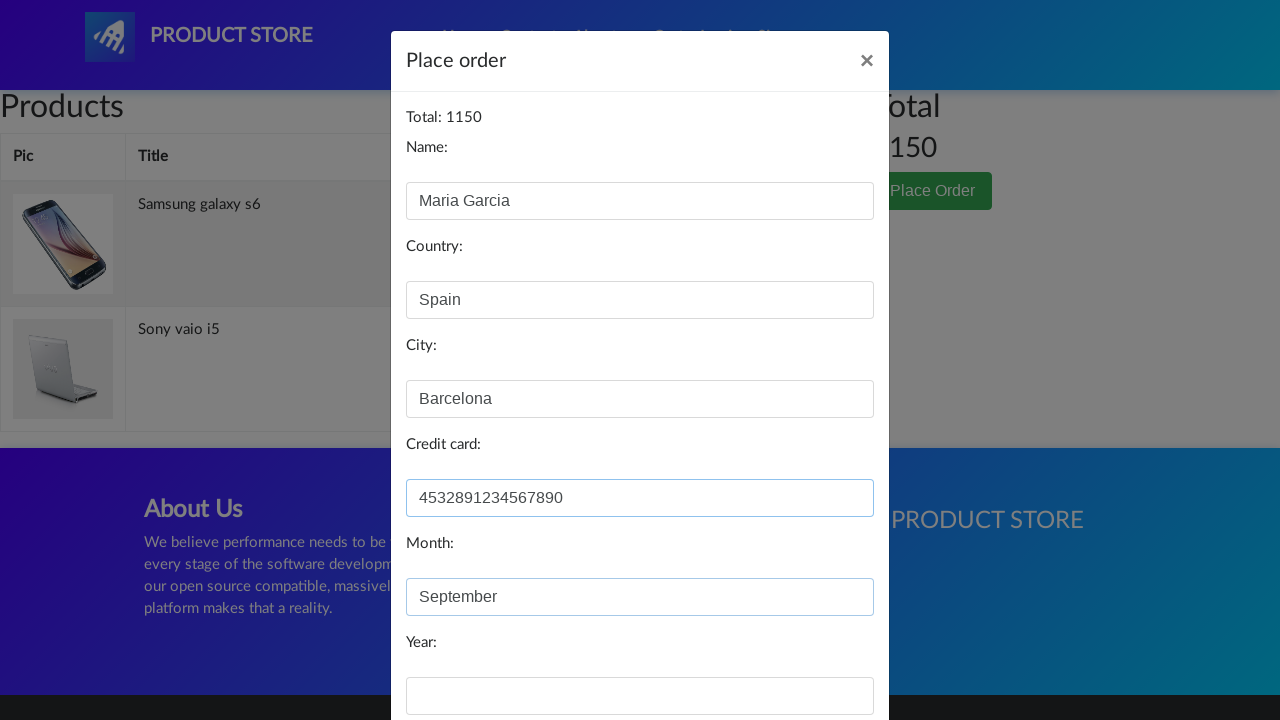

Filled in expiration year: 2025 on #year
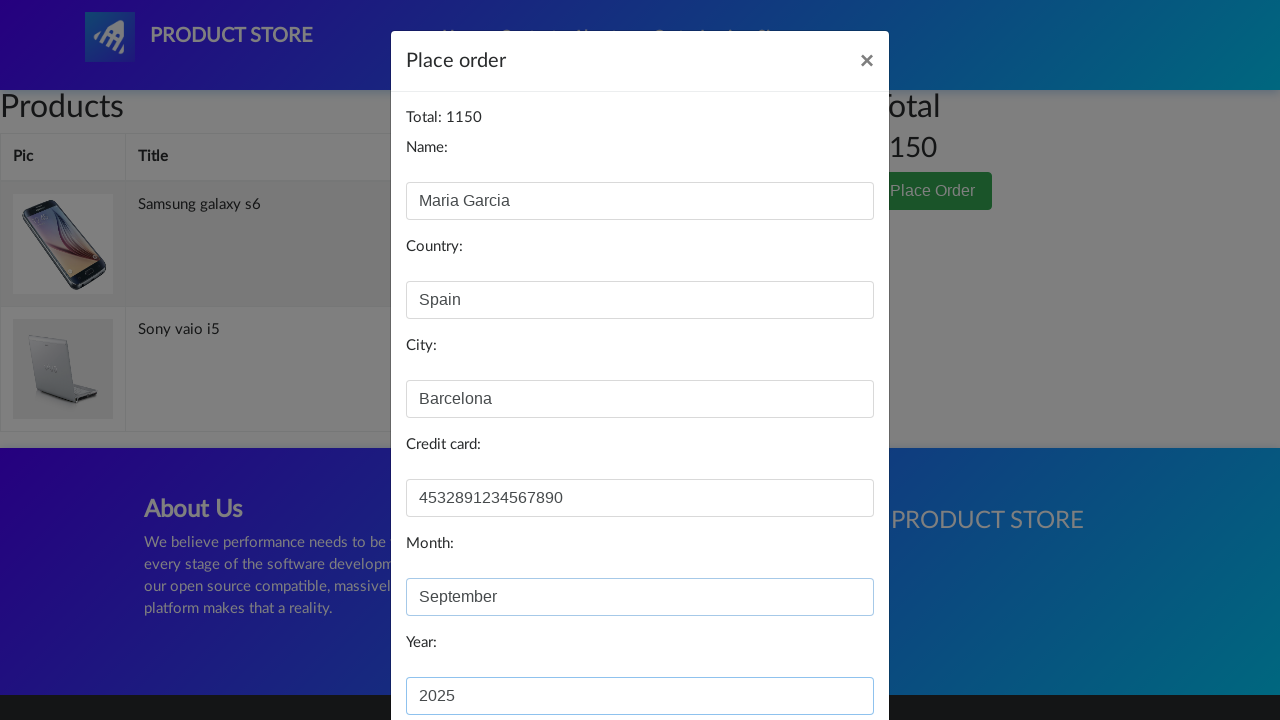

Clicked the Purchase button to submit the order at (823, 655) on xpath=//*[@id='orderModal']/div/div/div[3]/button[2]
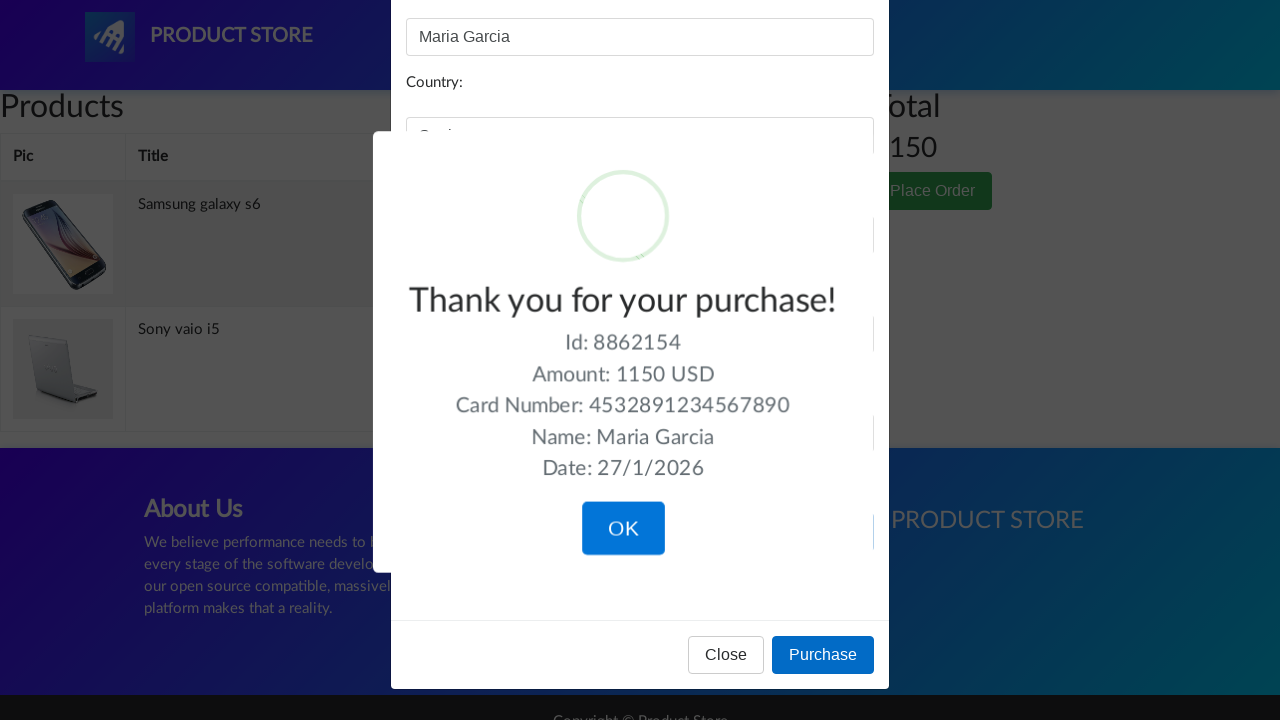

Waited 1 second for order confirmation to appear
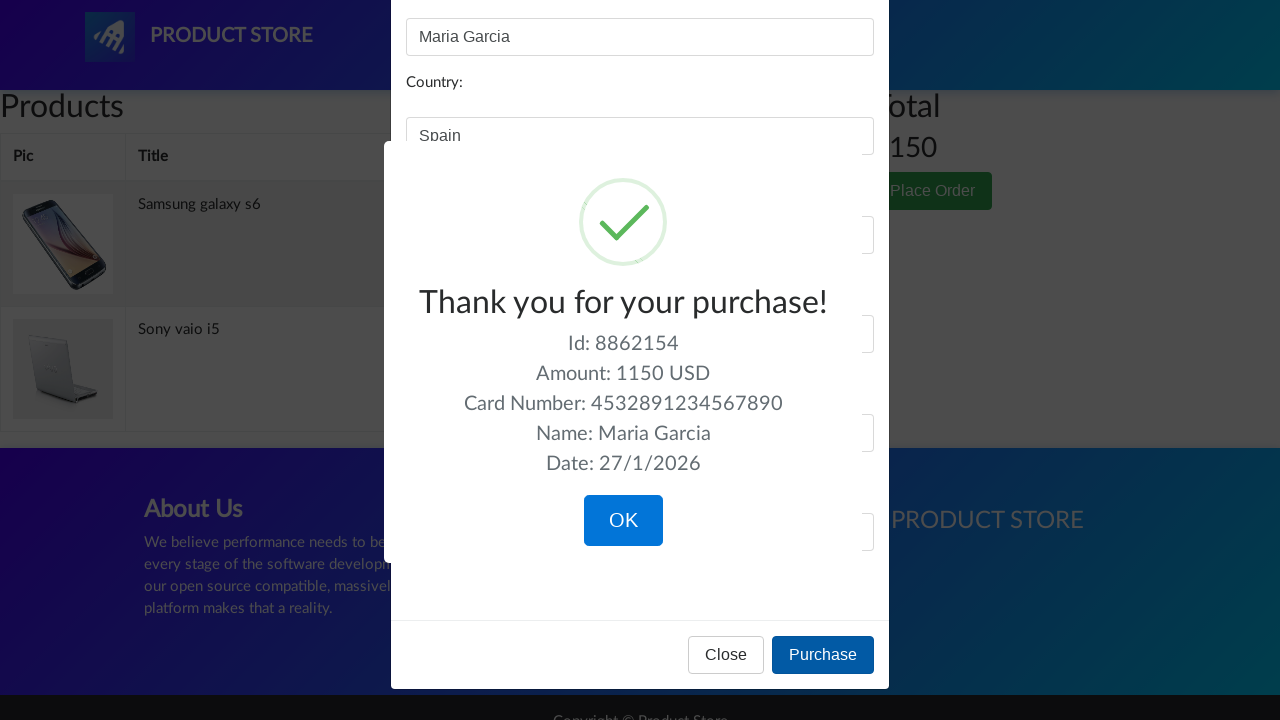

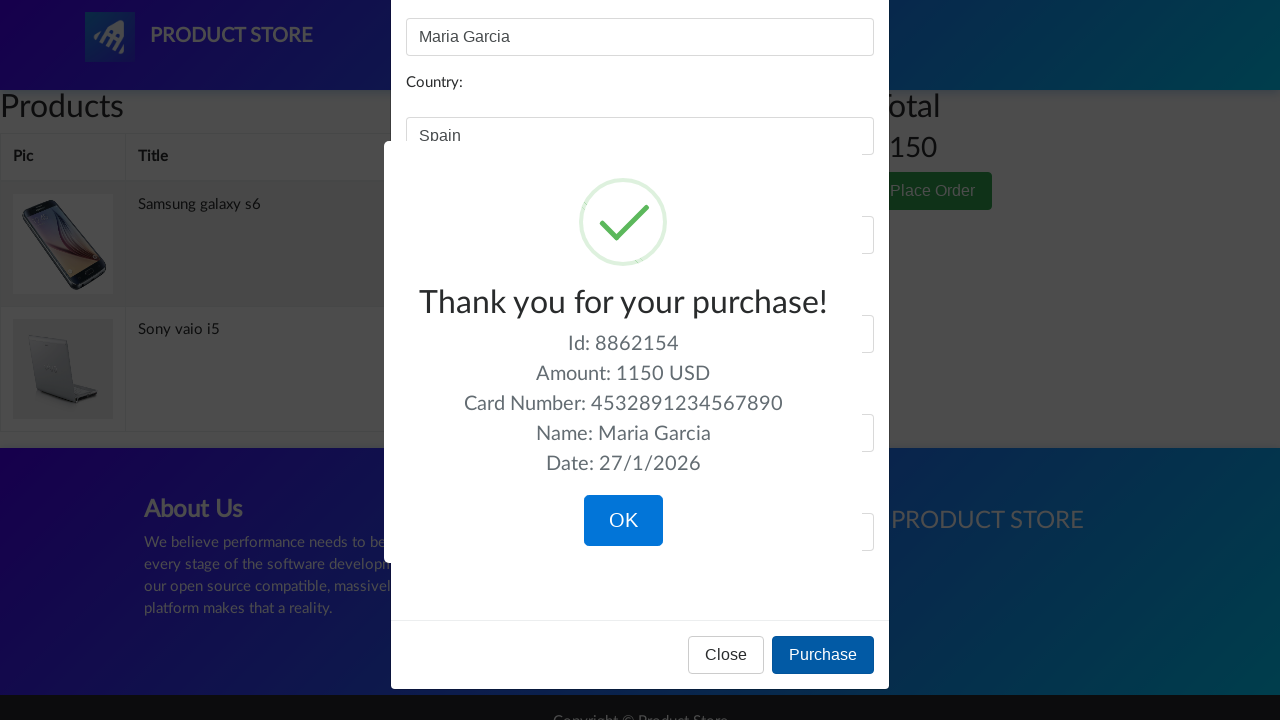